Tests navigation back to the registration page by clicking the back button

Starting URL: https://tc-1-final-parte1.vercel.app/tabelaCadastro.html

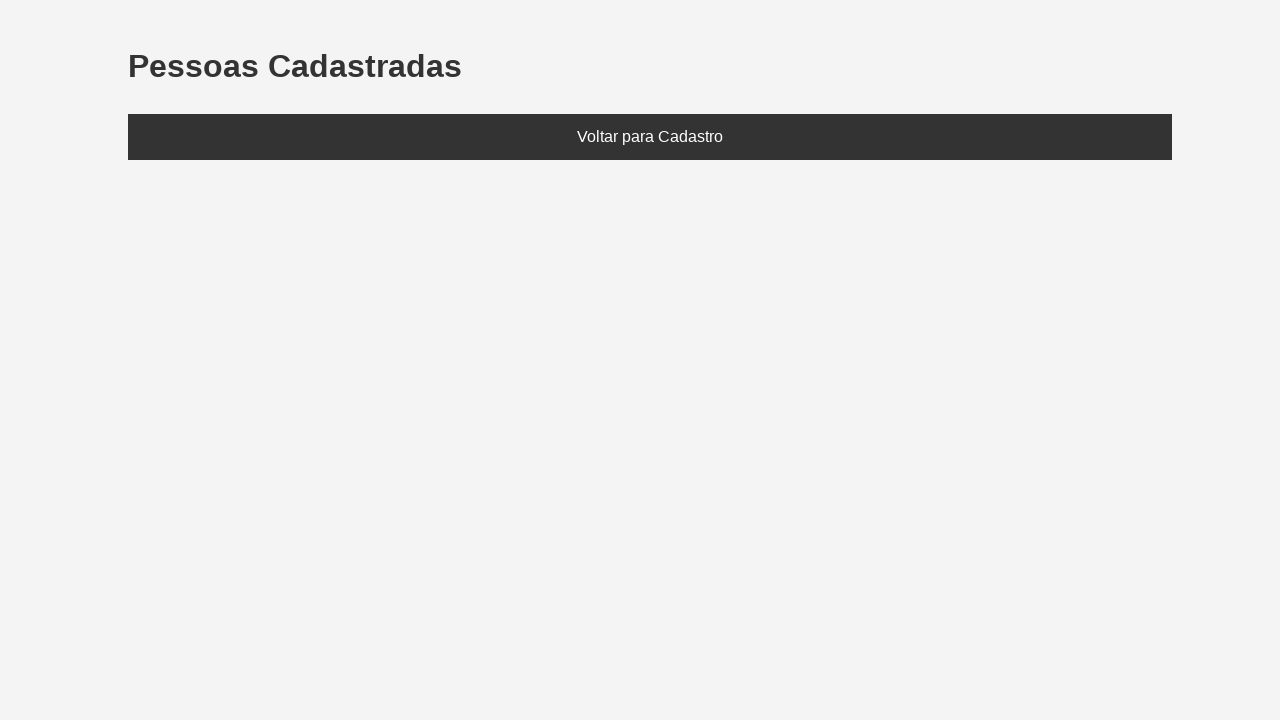

Clicked the back/return button at (650, 137) on .btn
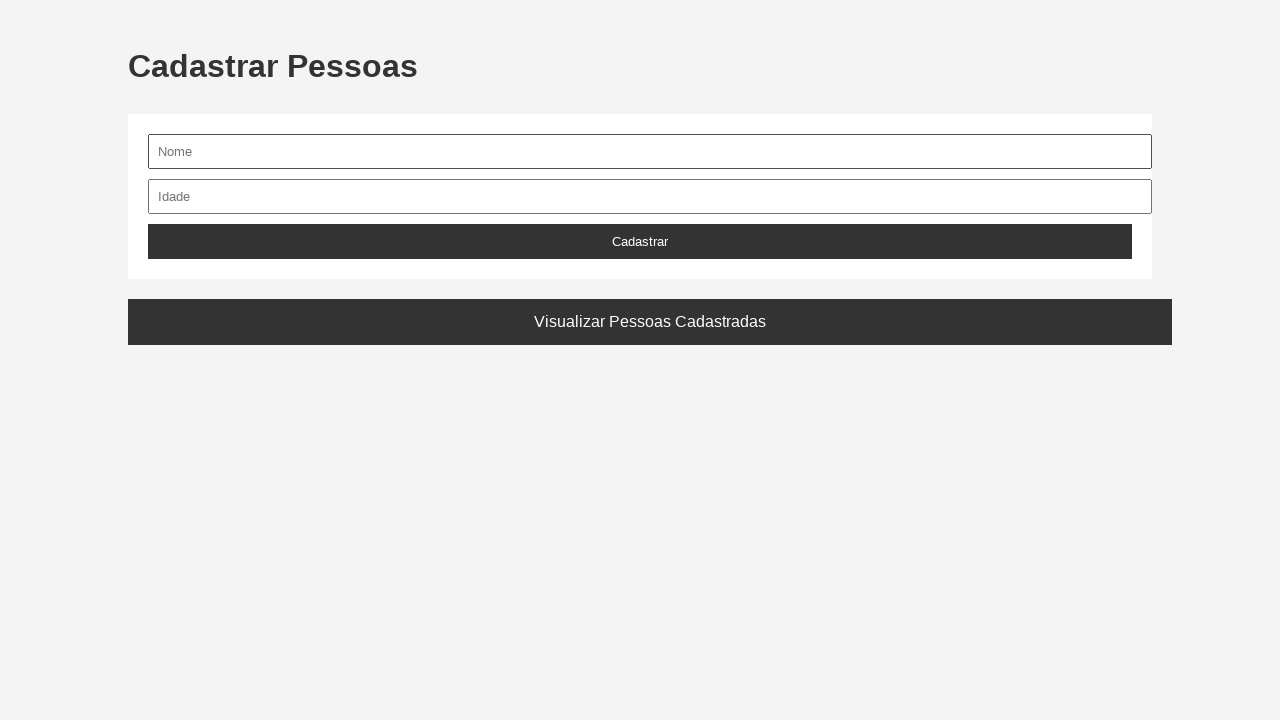

Waited for navigation to index.html
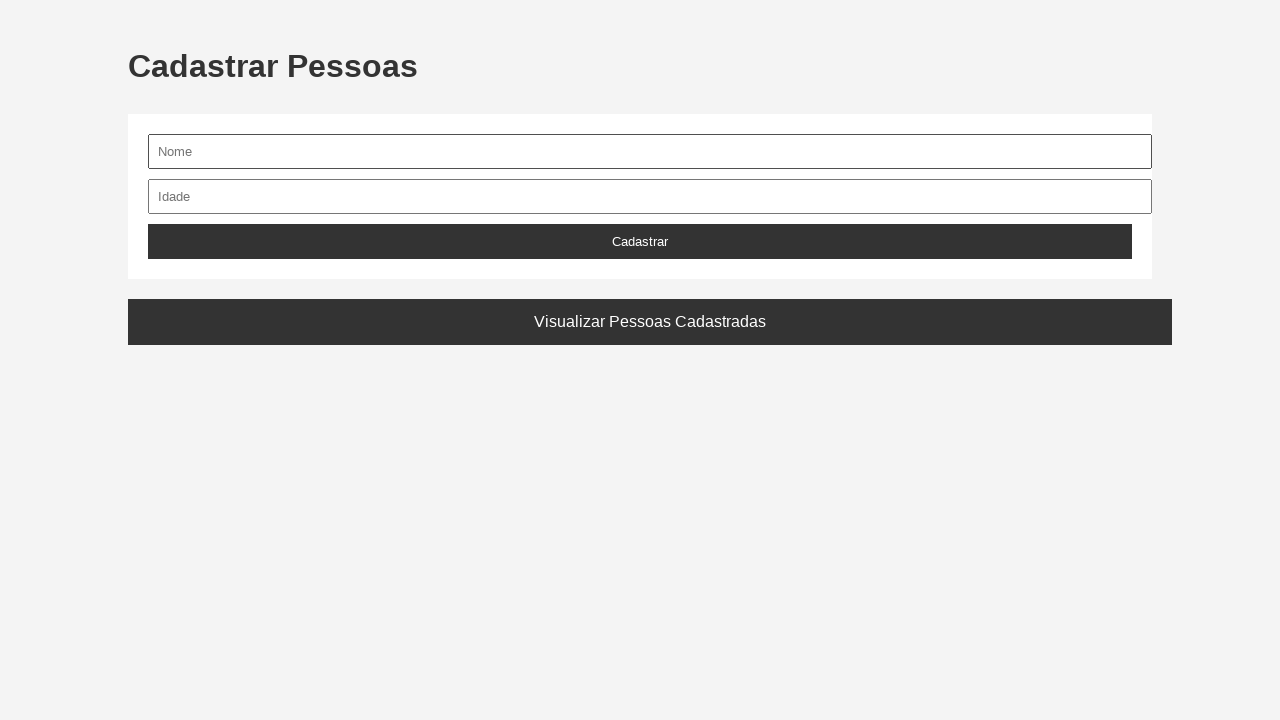

Verified URL ends with index.html - navigation successful
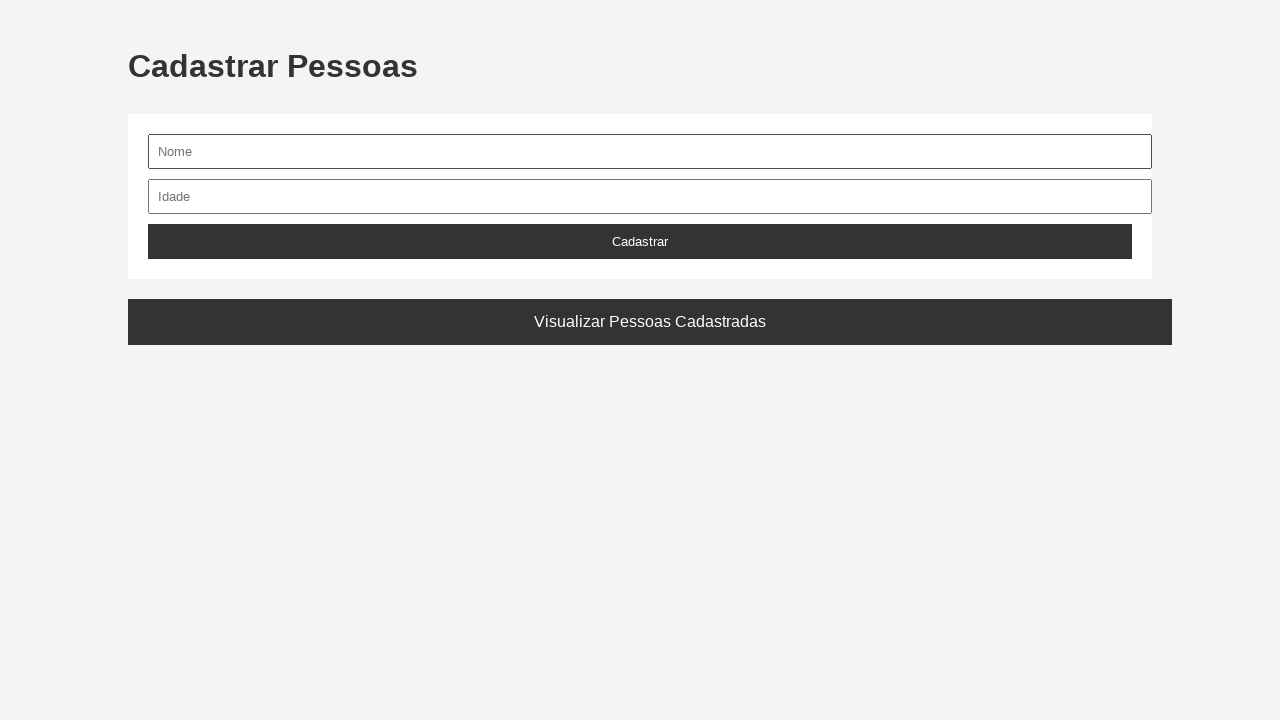

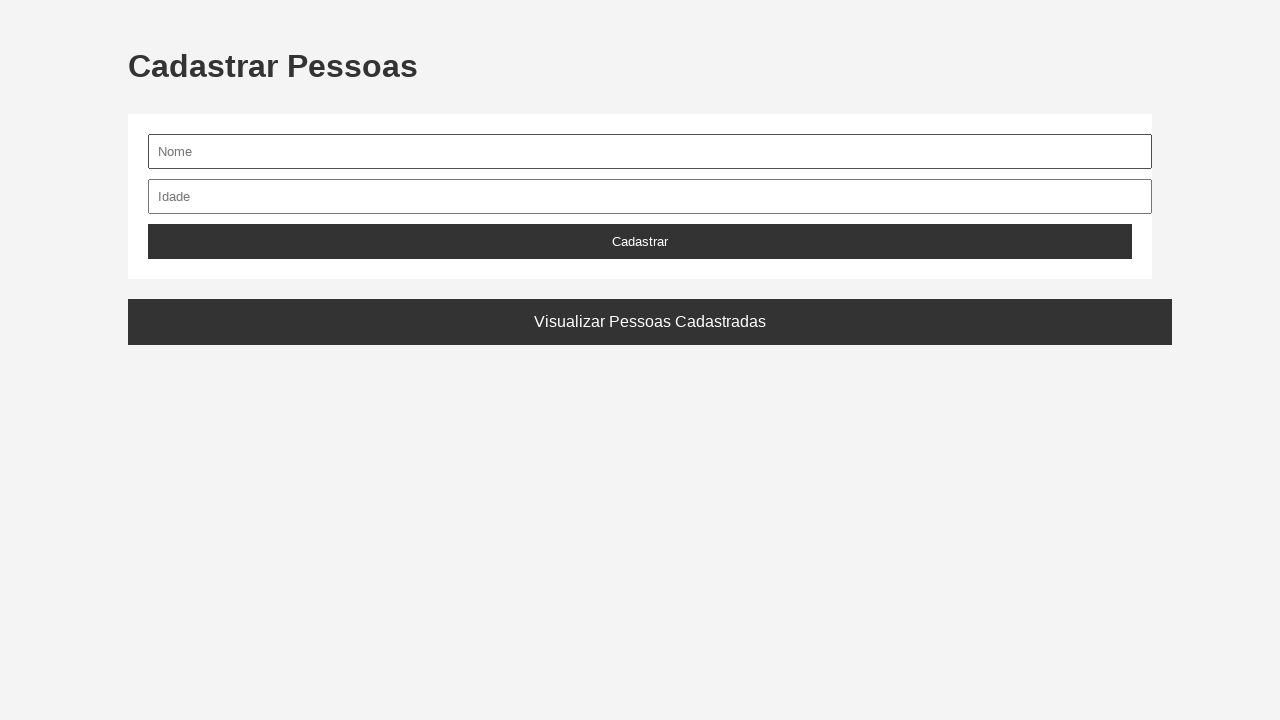